Tests filtering to display only active (uncompleted) items

Starting URL: https://demo.playwright.dev/todomvc

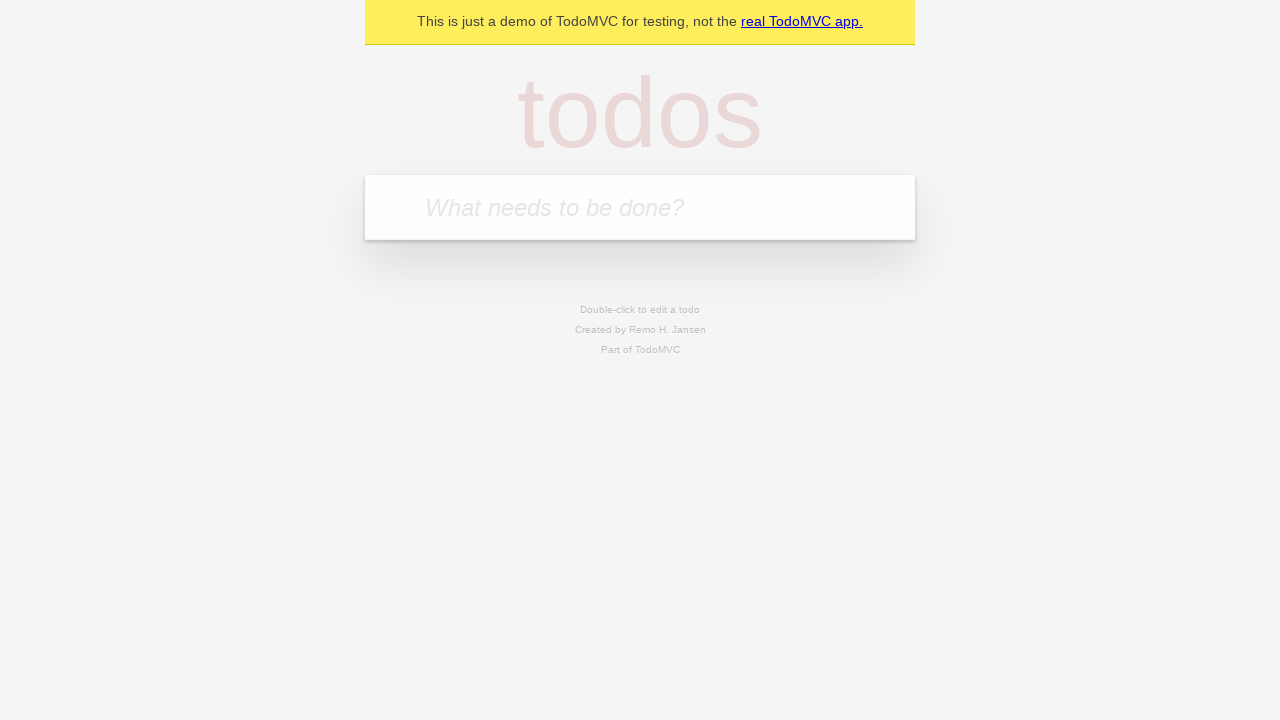

Filled new todo field with 'buy some cheese' on internal:attr=[placeholder="What needs to be done?"i]
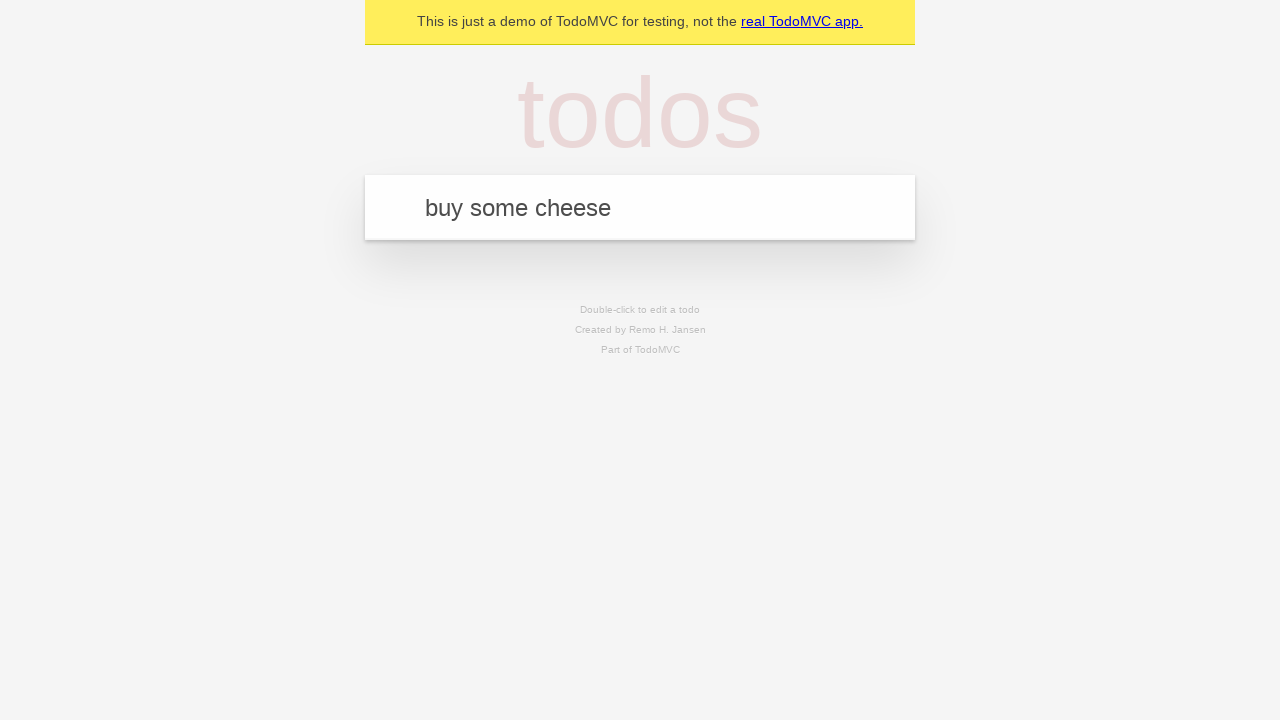

Pressed Enter to create todo 'buy some cheese' on internal:attr=[placeholder="What needs to be done?"i]
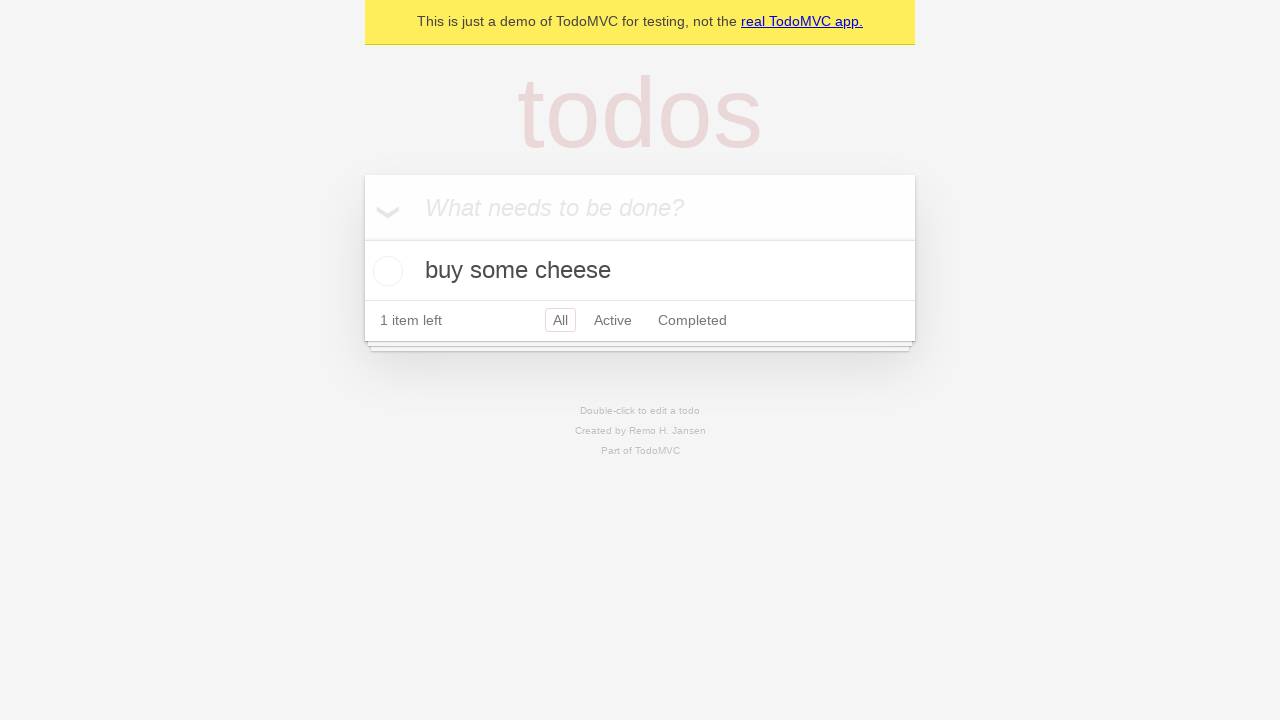

Filled new todo field with 'feed the cat' on internal:attr=[placeholder="What needs to be done?"i]
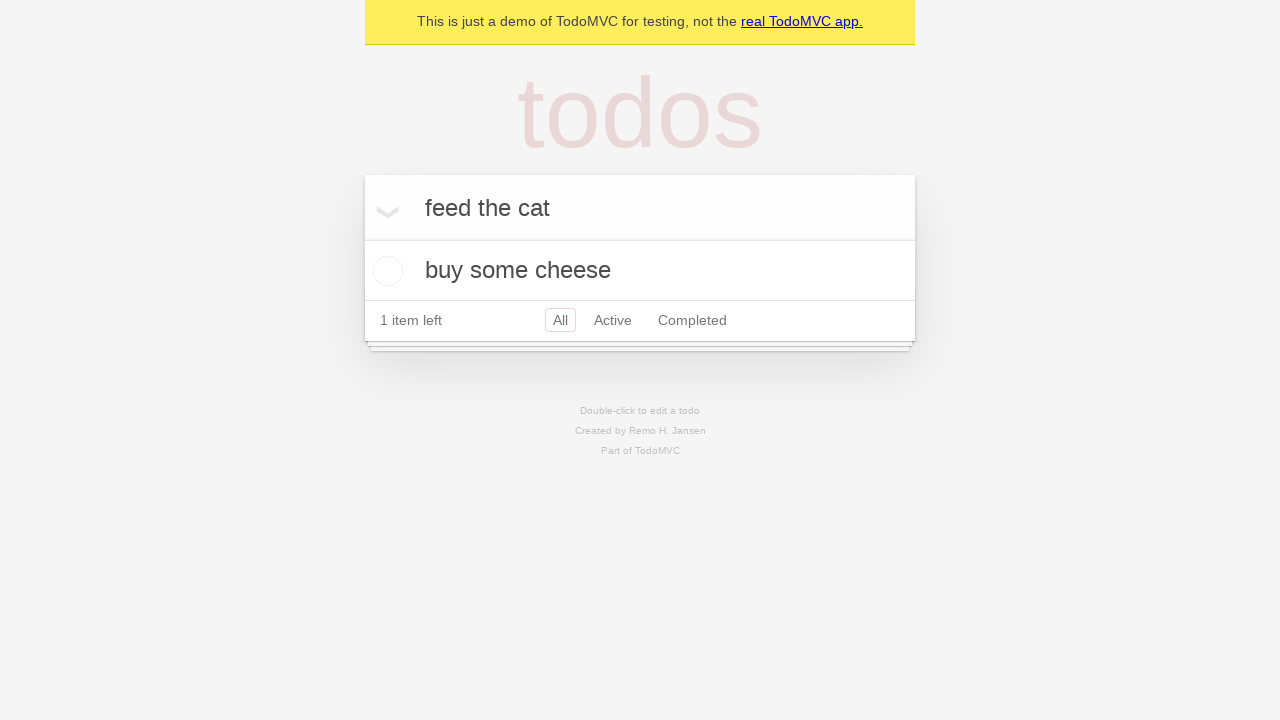

Pressed Enter to create todo 'feed the cat' on internal:attr=[placeholder="What needs to be done?"i]
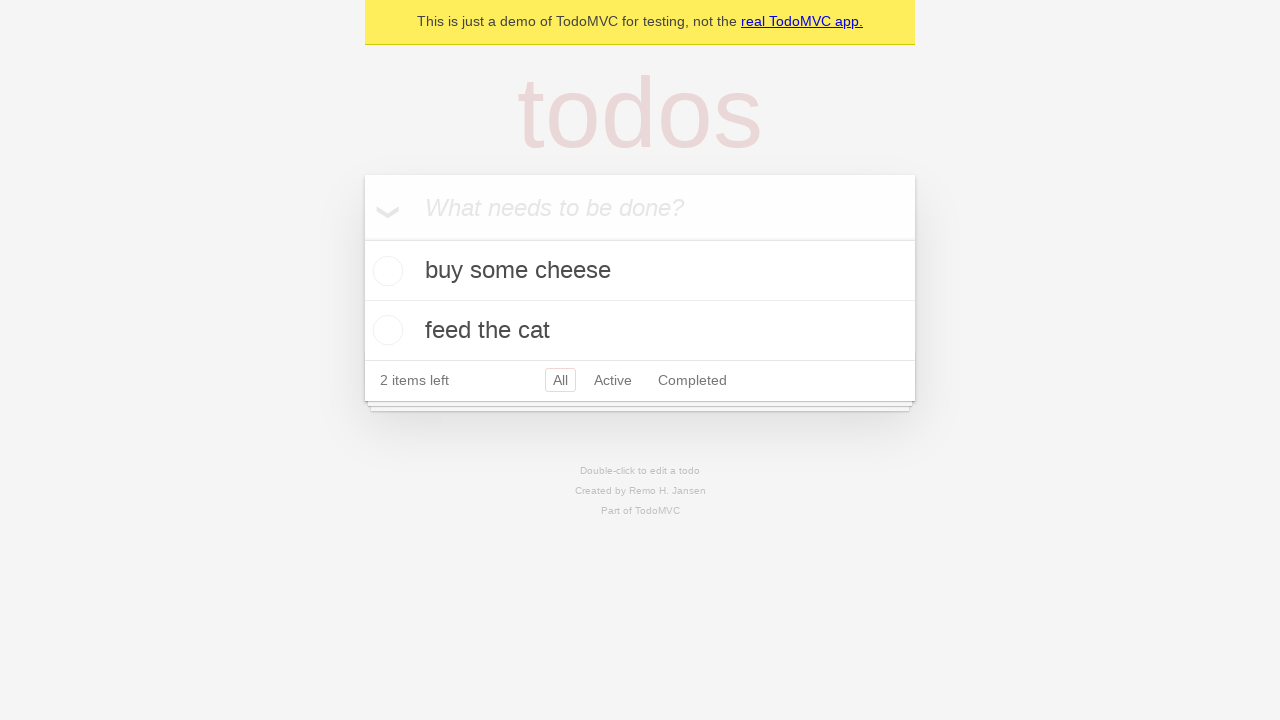

Filled new todo field with 'book a doctors appointment' on internal:attr=[placeholder="What needs to be done?"i]
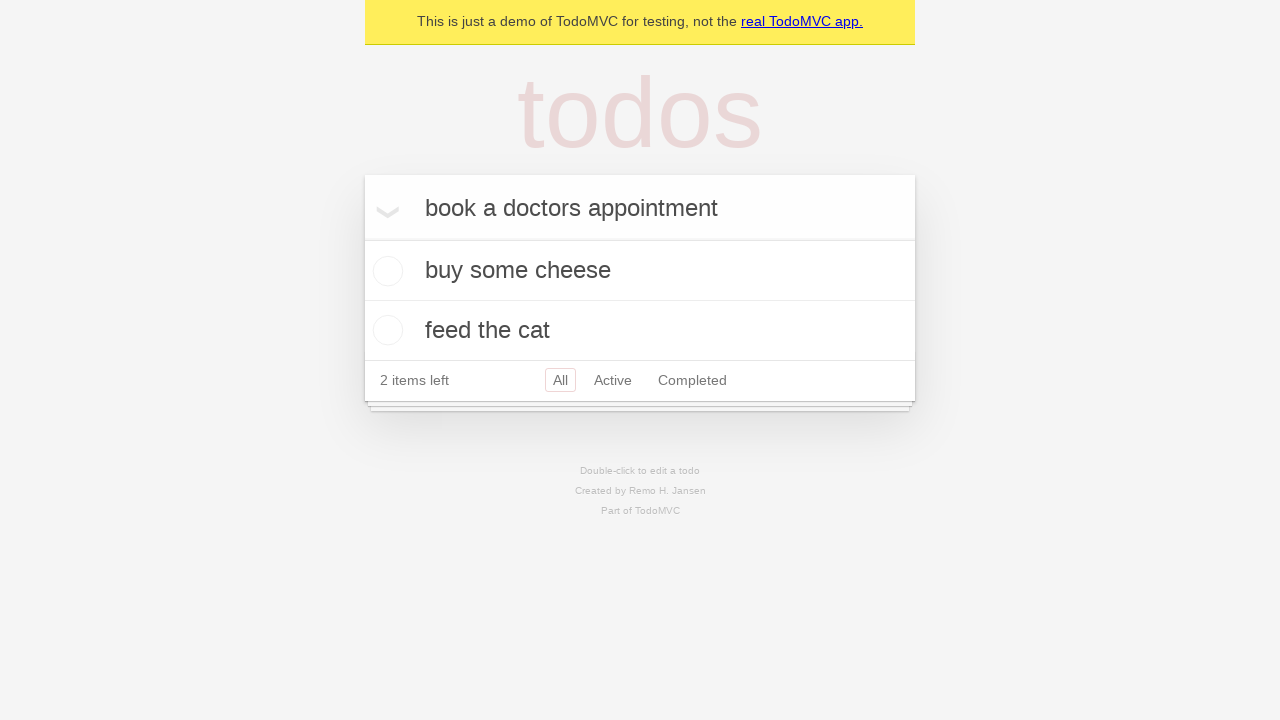

Pressed Enter to create todo 'book a doctors appointment' on internal:attr=[placeholder="What needs to be done?"i]
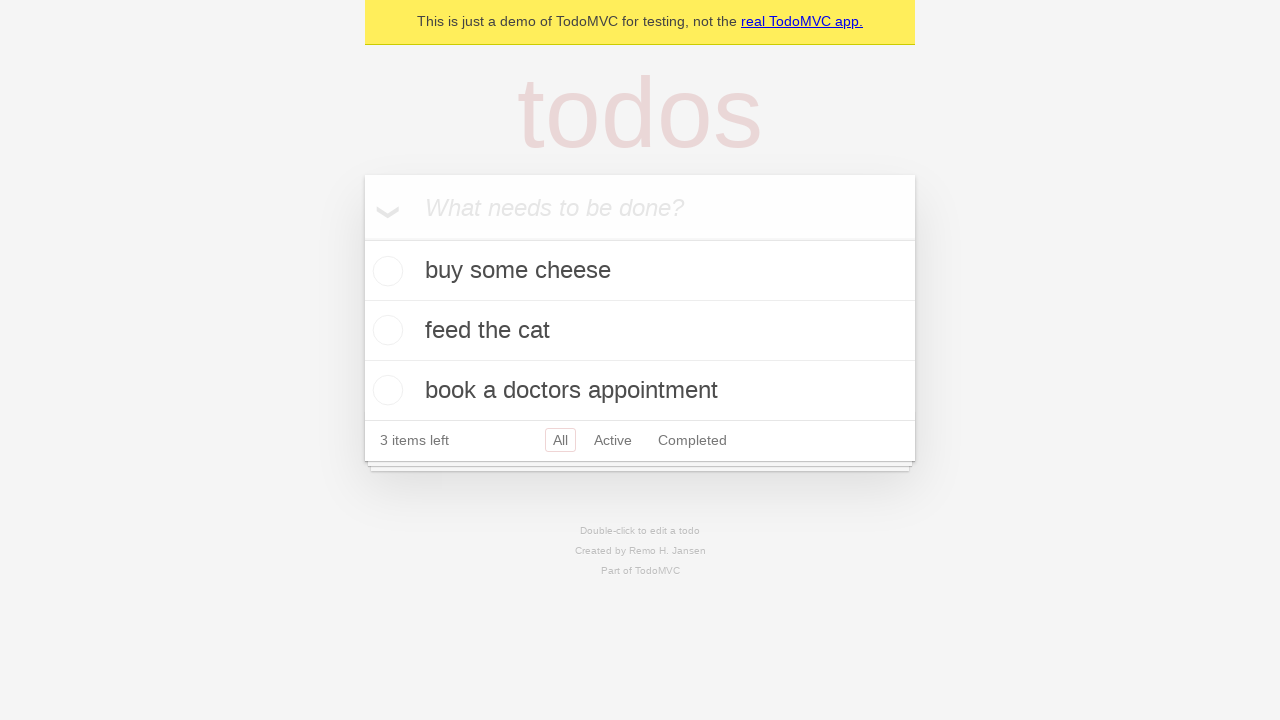

Checked the second todo item to mark it as completed at (385, 330) on internal:testid=[data-testid="todo-item"s] >> nth=1 >> internal:role=checkbox
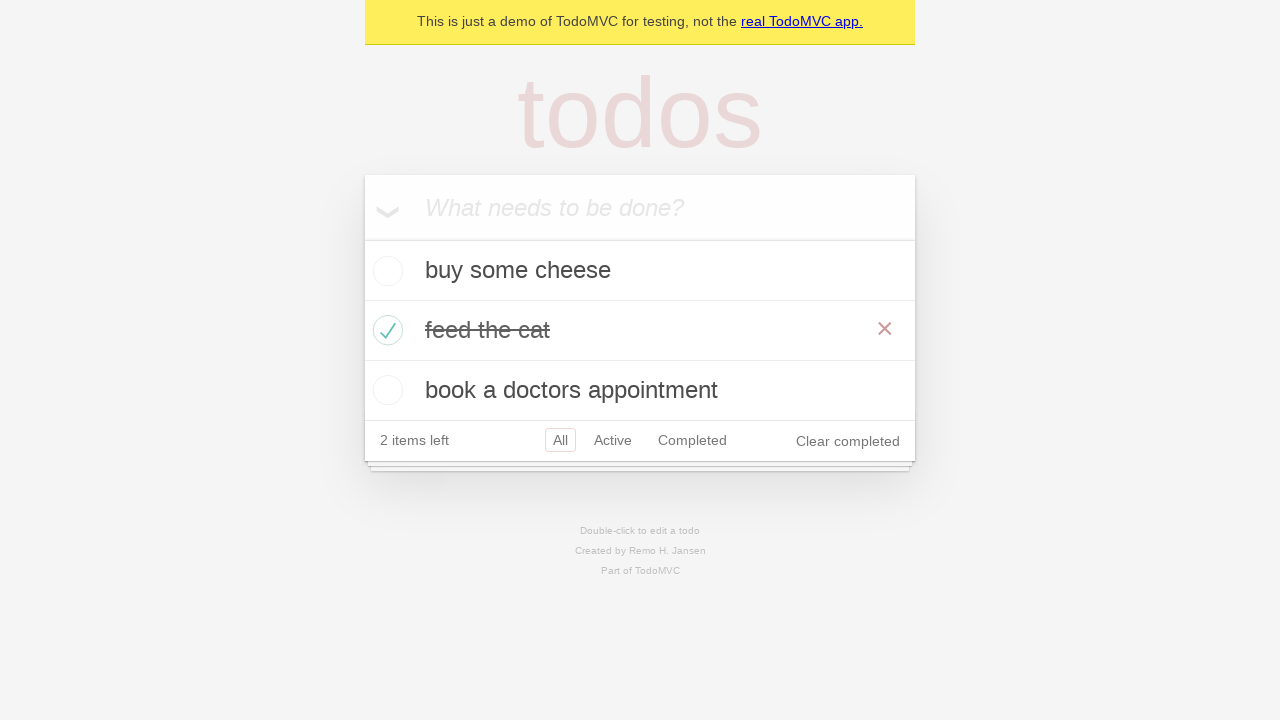

Clicked Active filter to display only active (uncompleted) items at (613, 440) on internal:role=link[name="Active"i]
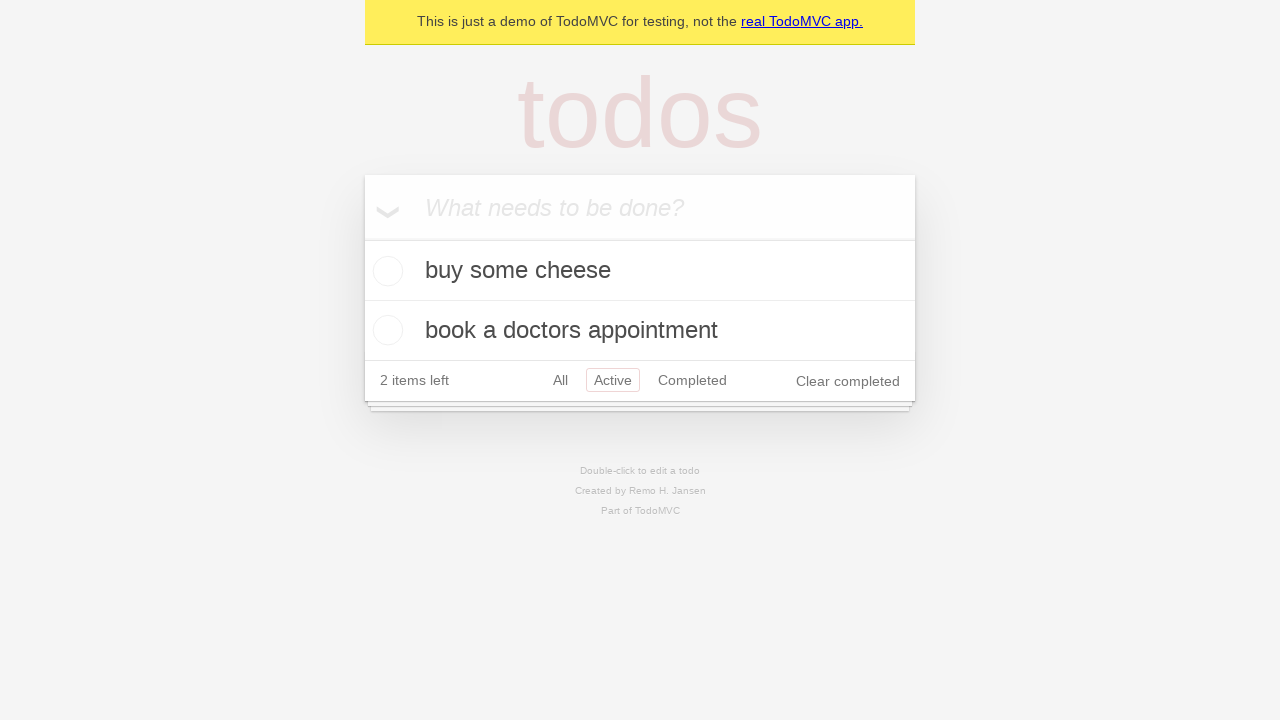

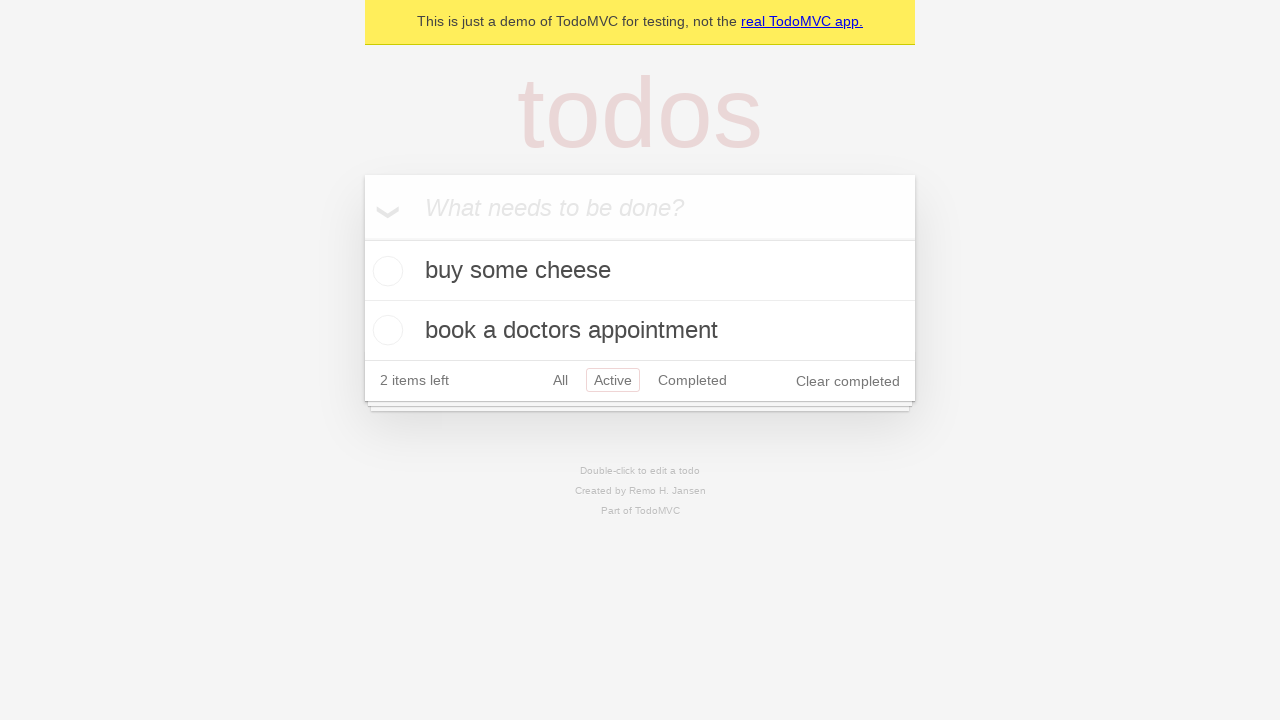